Tests file upload functionality by uploading a file, submitting the form, and verifying the uploaded filename is displayed on the confirmation page.

Starting URL: https://the-internet.herokuapp.com/upload

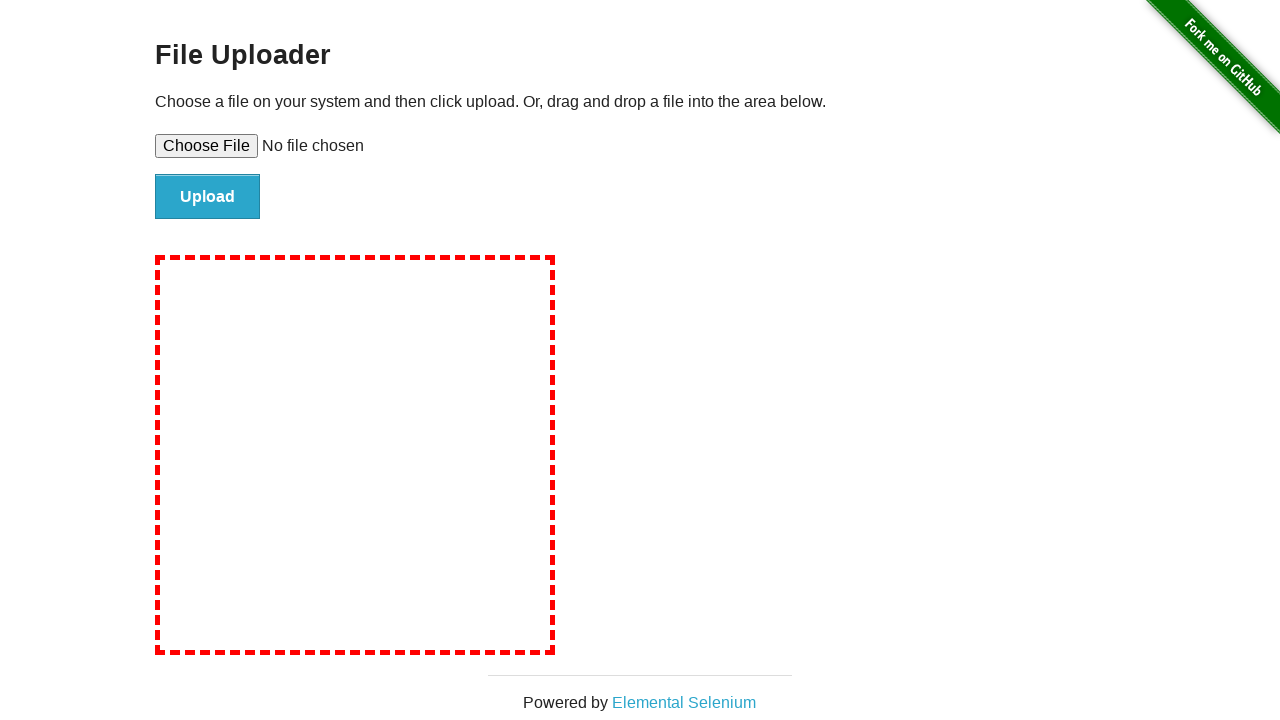

Created temporary test file 'TestUploadFile.txt'
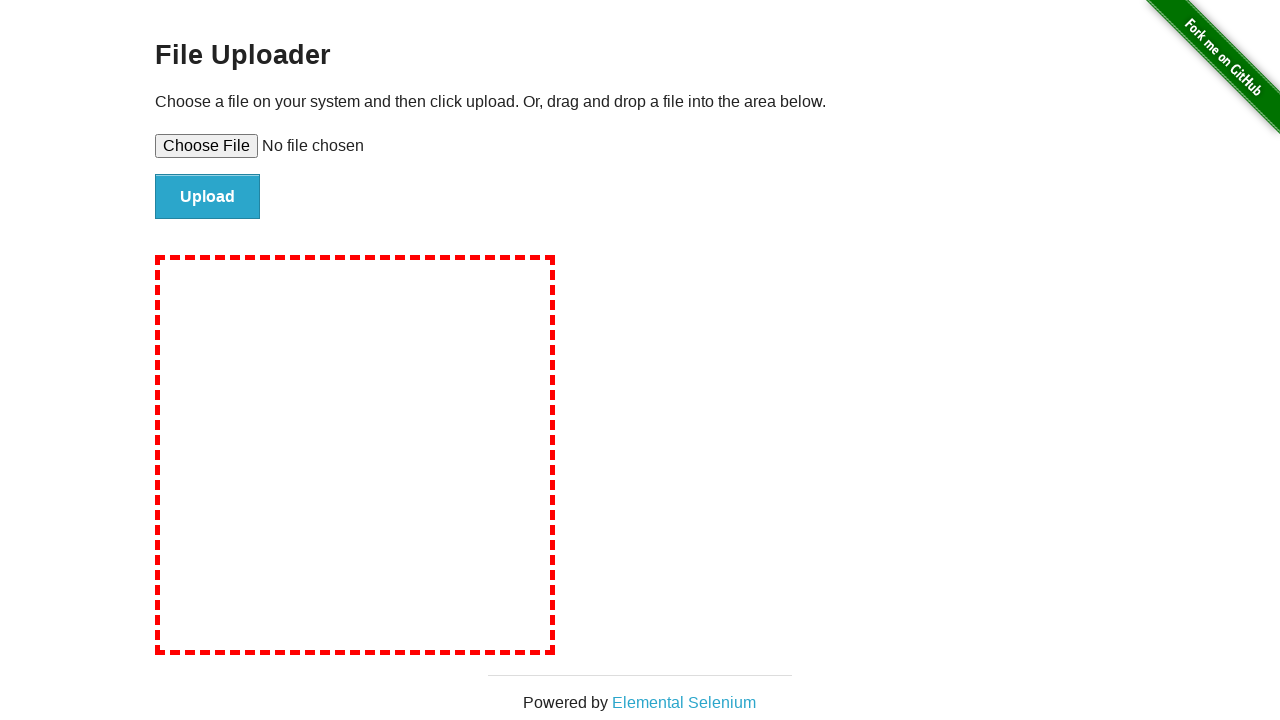

Set input file to upload 'TestUploadFile.txt'
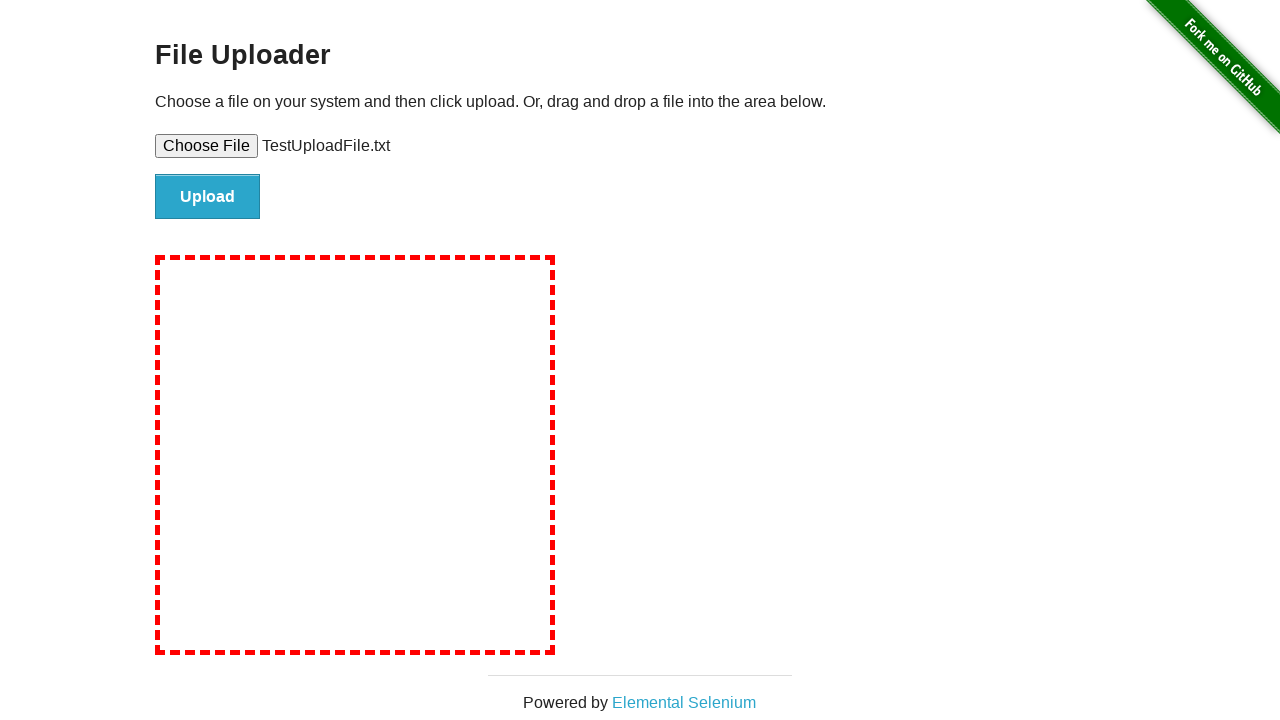

Clicked file submit button at (208, 197) on #file-submit
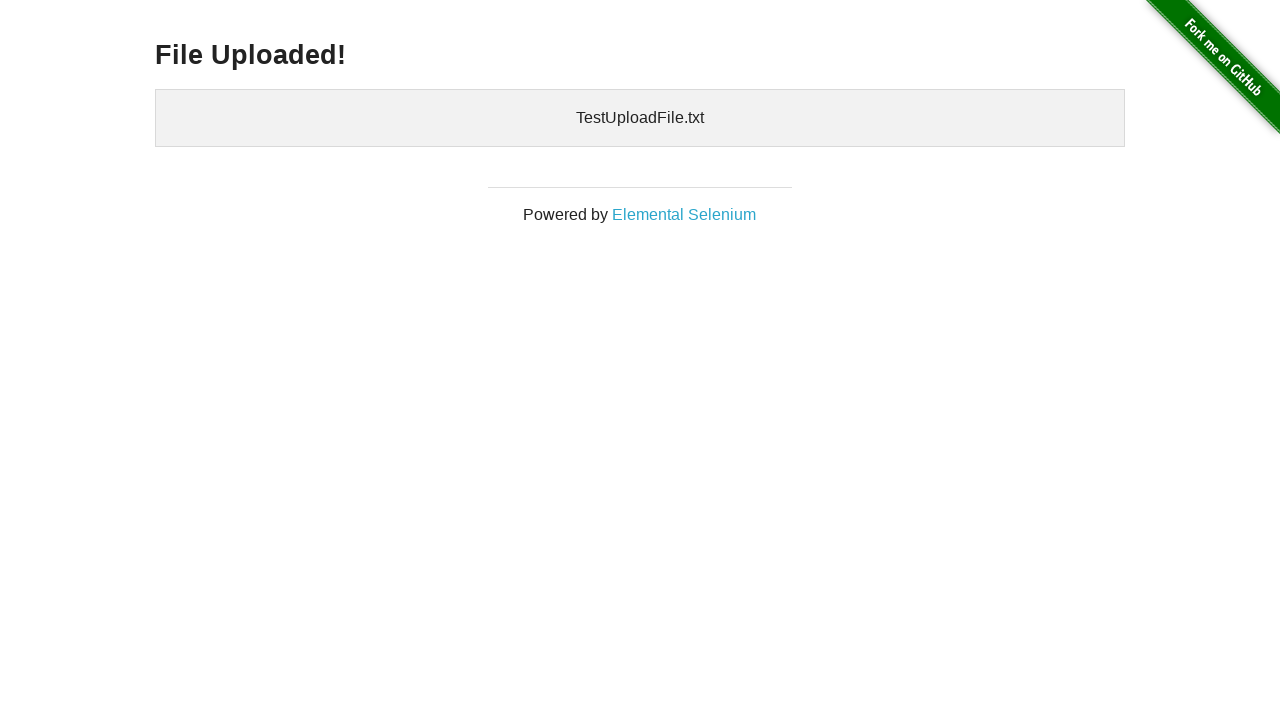

Waited for uploaded files confirmation element to appear
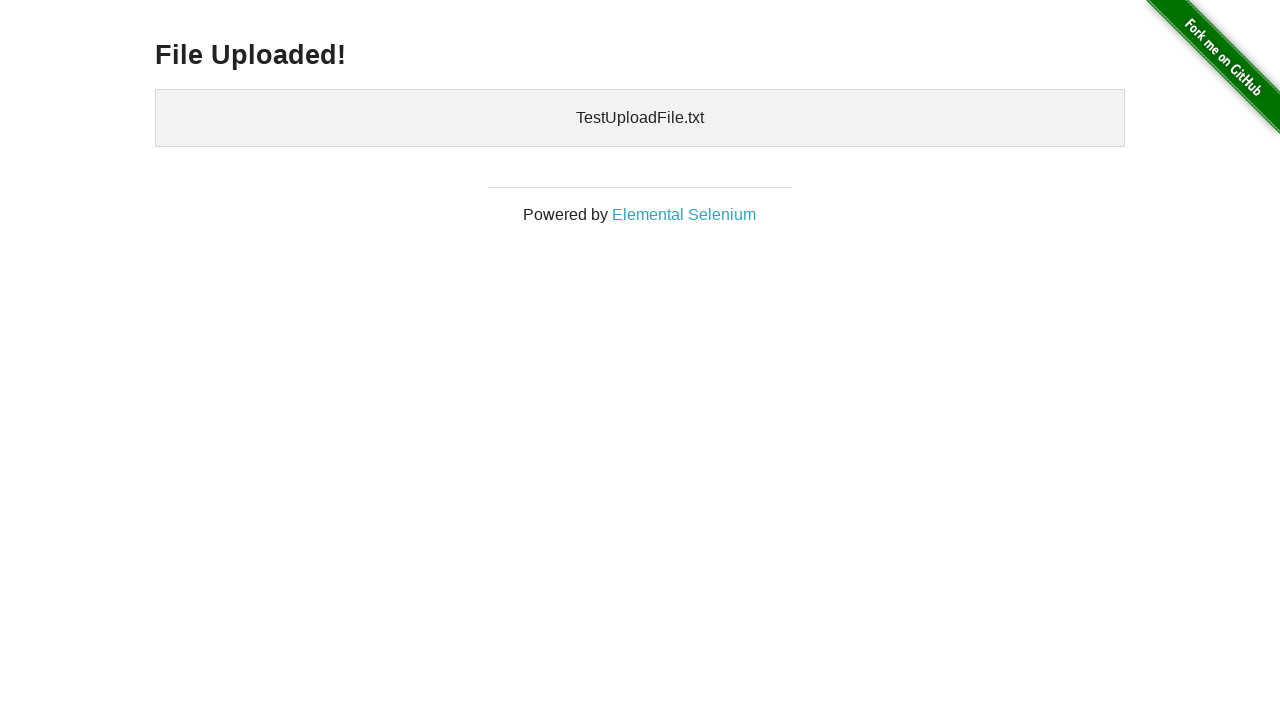

Retrieved uploaded filename from confirmation page
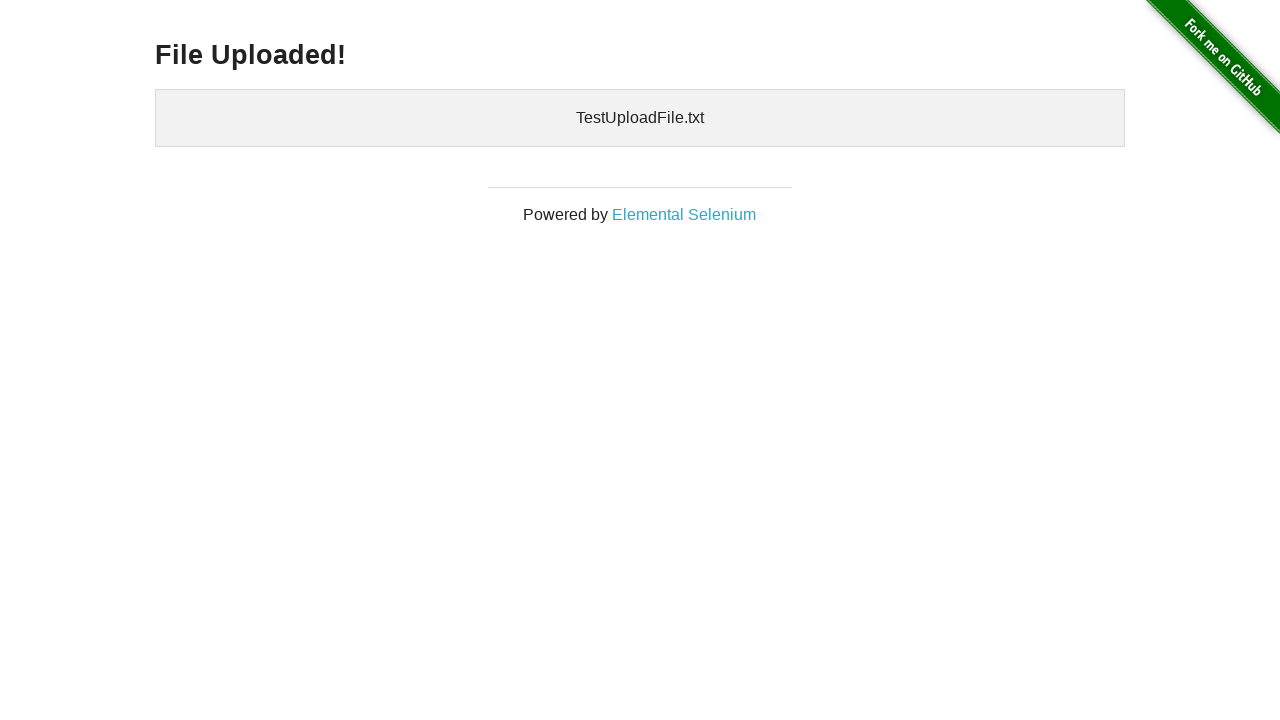

Verified that uploaded filename matches expected 'TestUploadFile.txt'
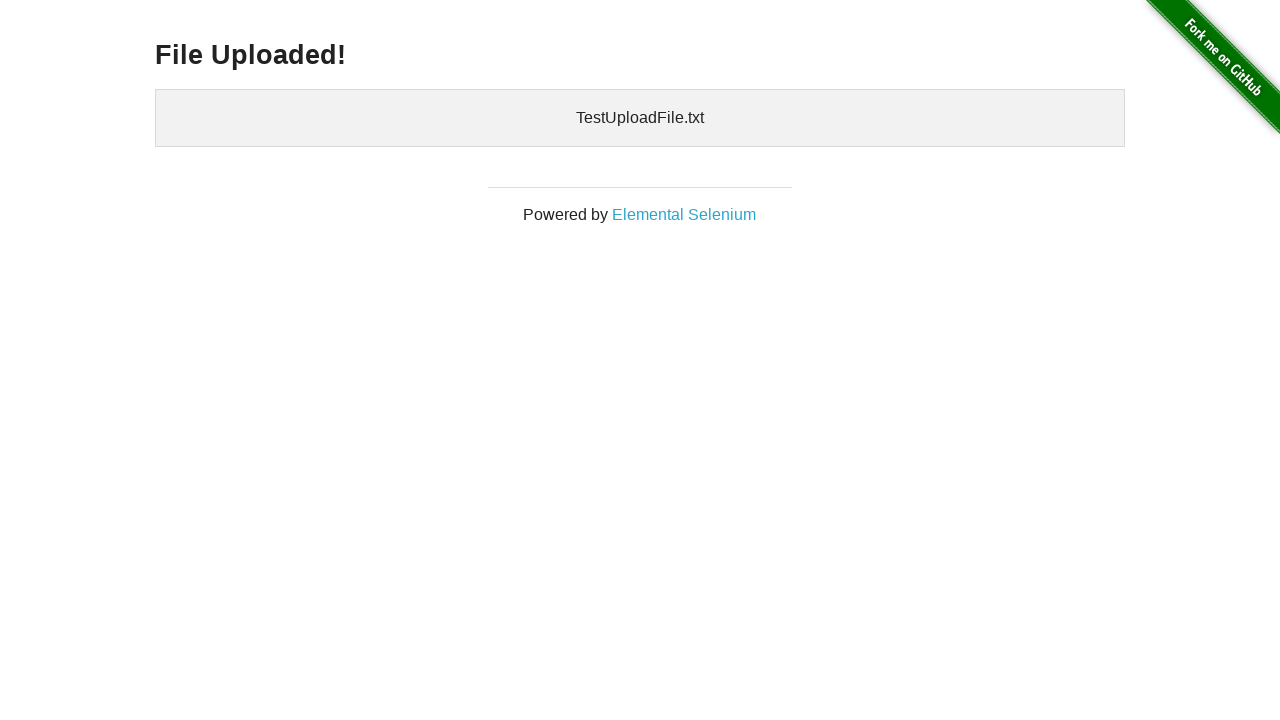

Cleaned up temporary test file
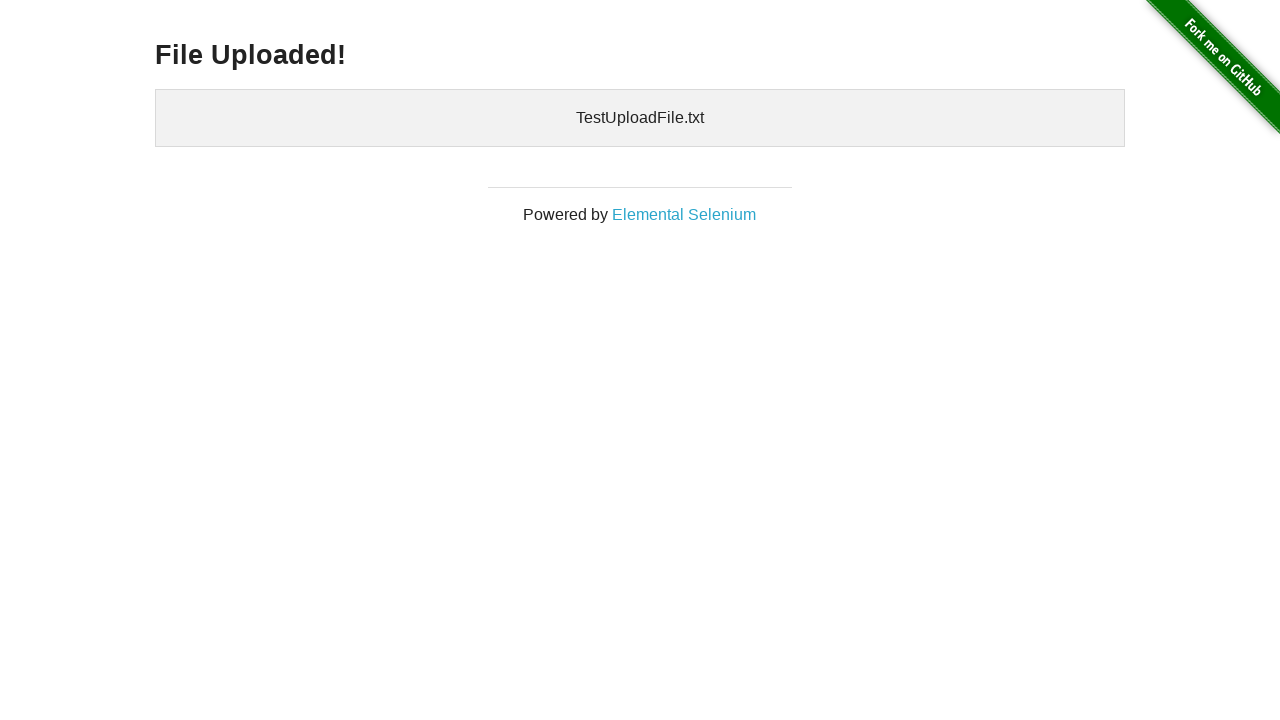

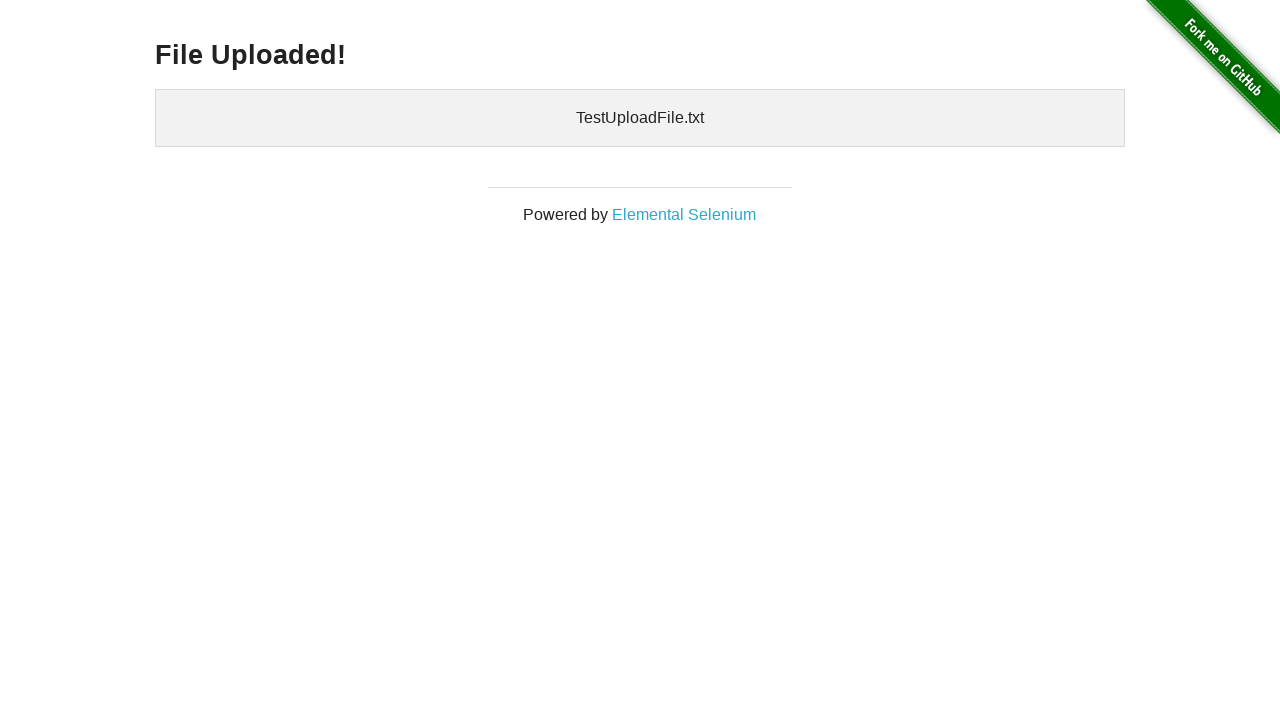